Clicks on buttons on the challenging DOM page and retrieves values from a specific table column

Starting URL: https://the-internet.herokuapp.com/challenging_dom

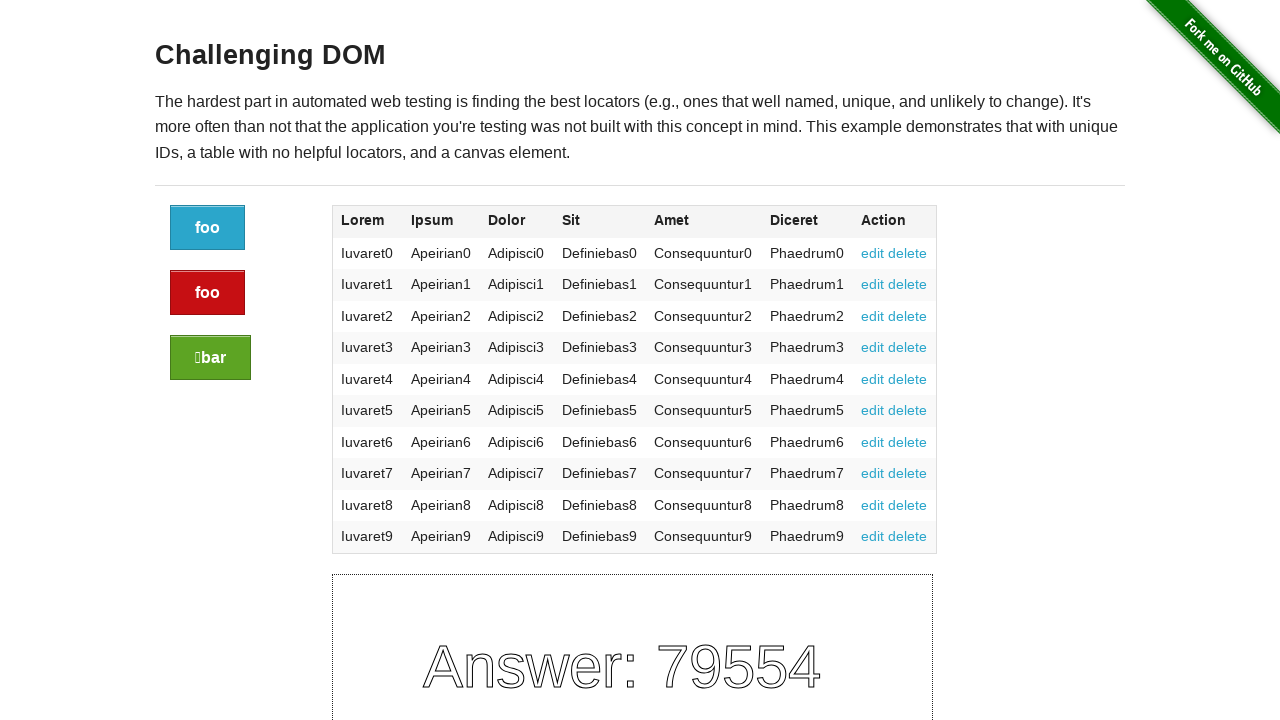

Navigated to challenging DOM page
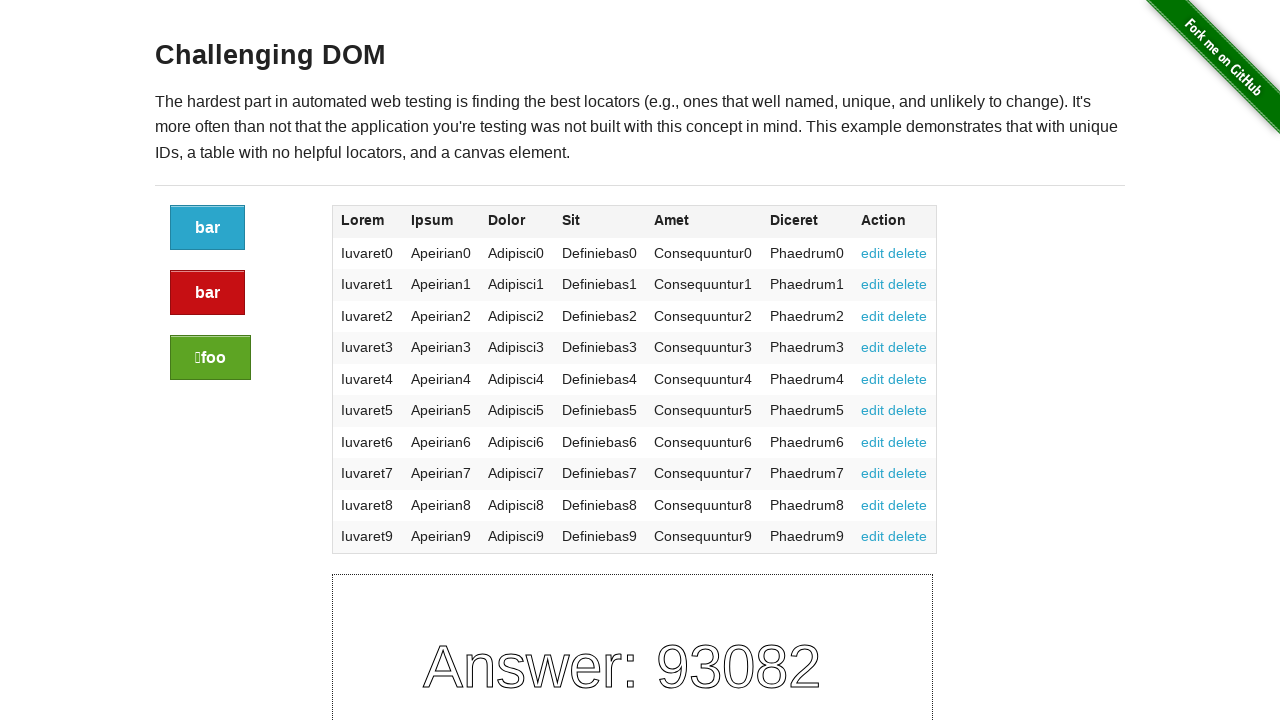

Located all buttons on the page
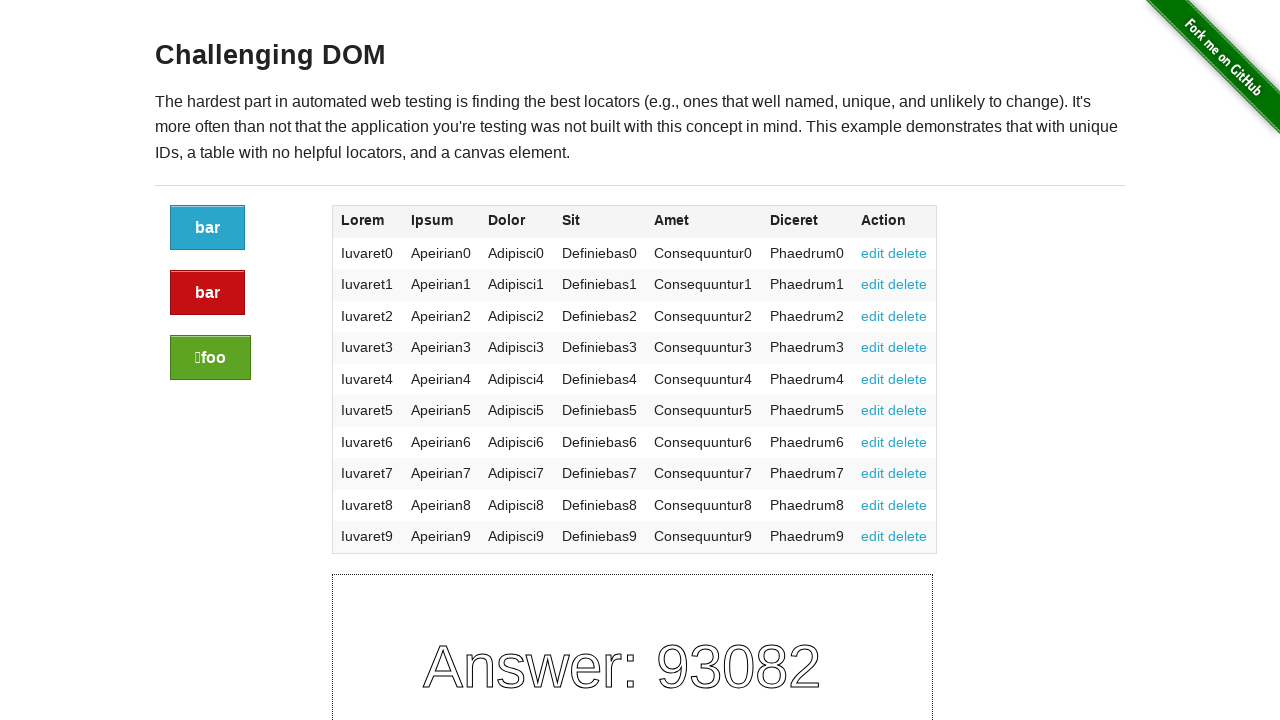

Located all cells in the 4th column of the table
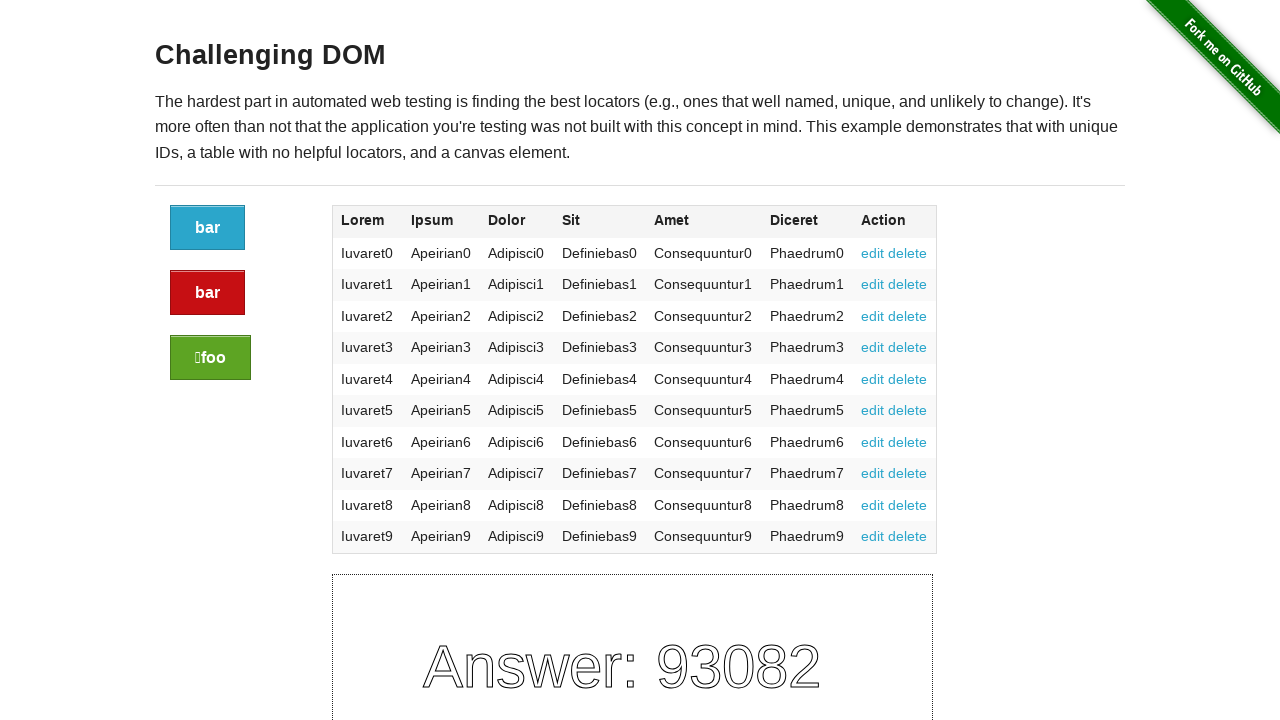

Retrieved text from table cell in 4th column
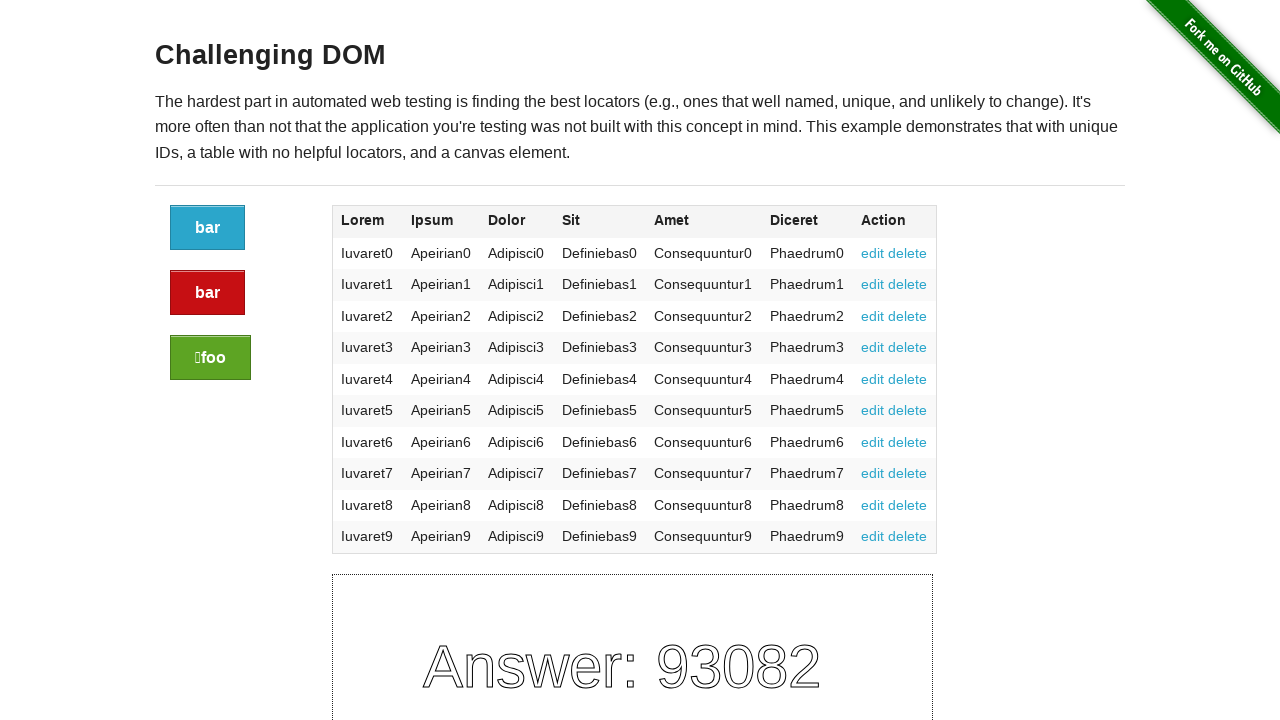

Verified table cell contains text
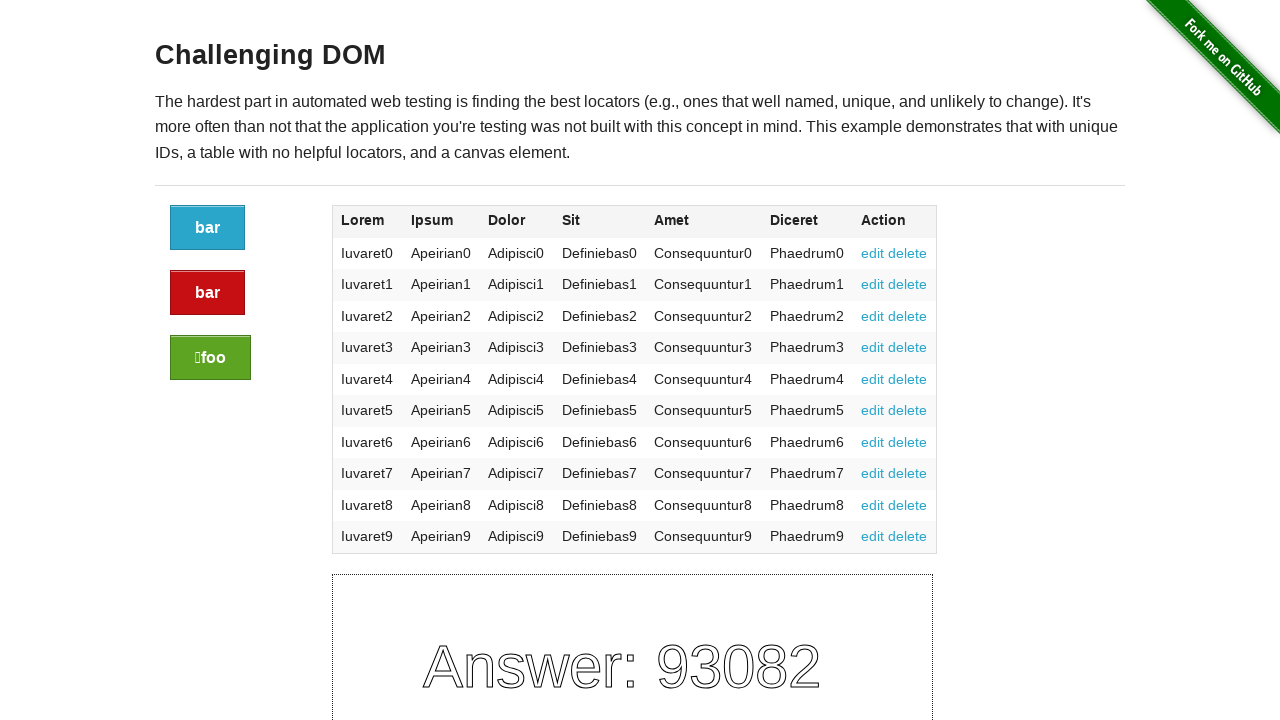

Retrieved text from table cell in 4th column
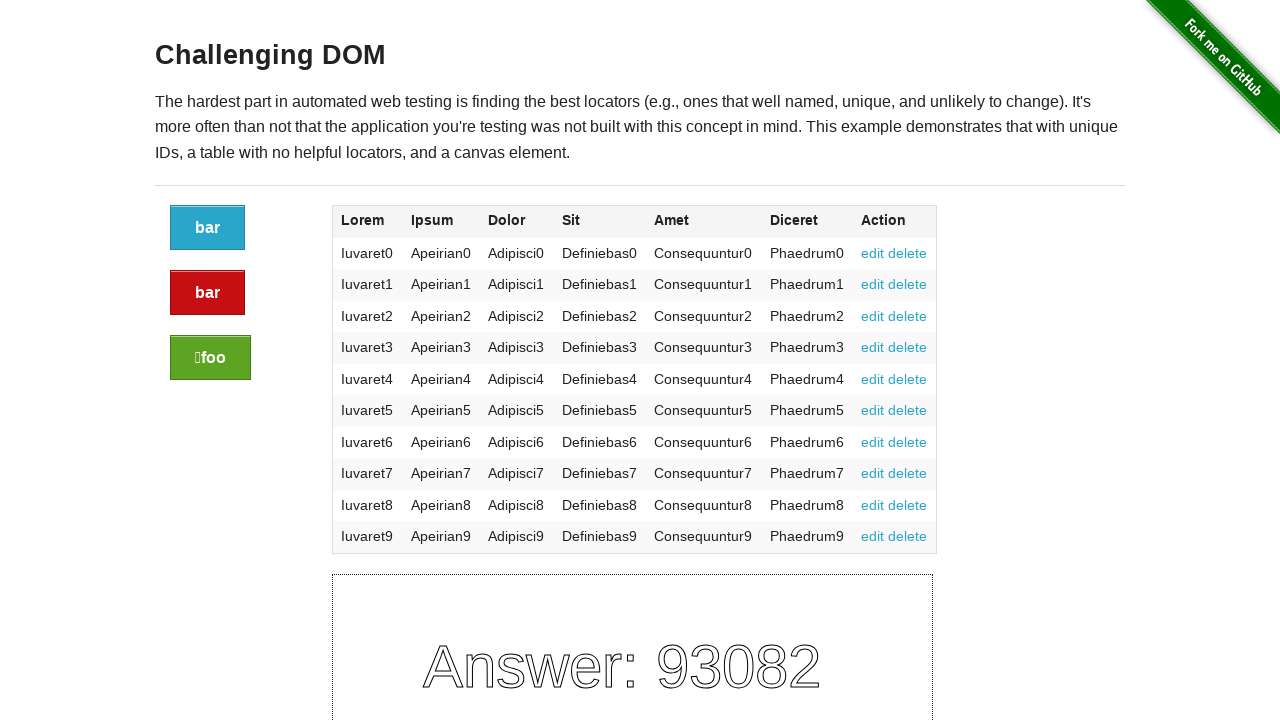

Verified table cell contains text
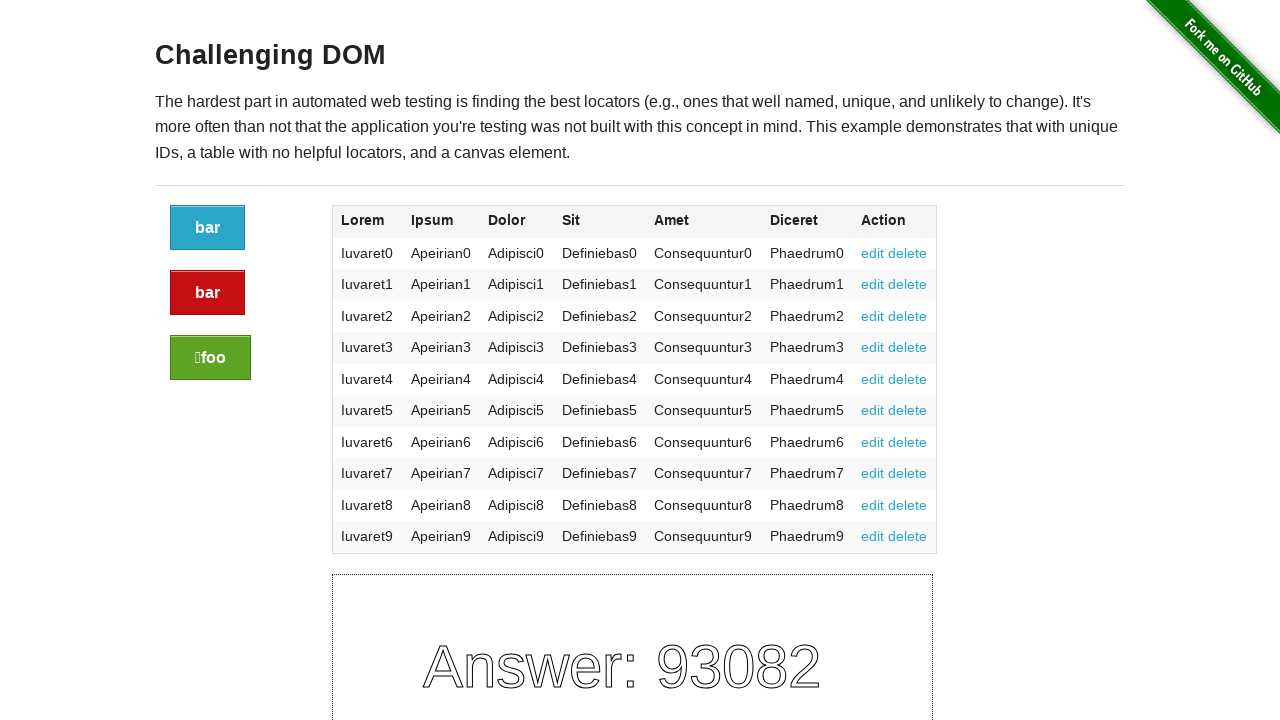

Retrieved text from table cell in 4th column
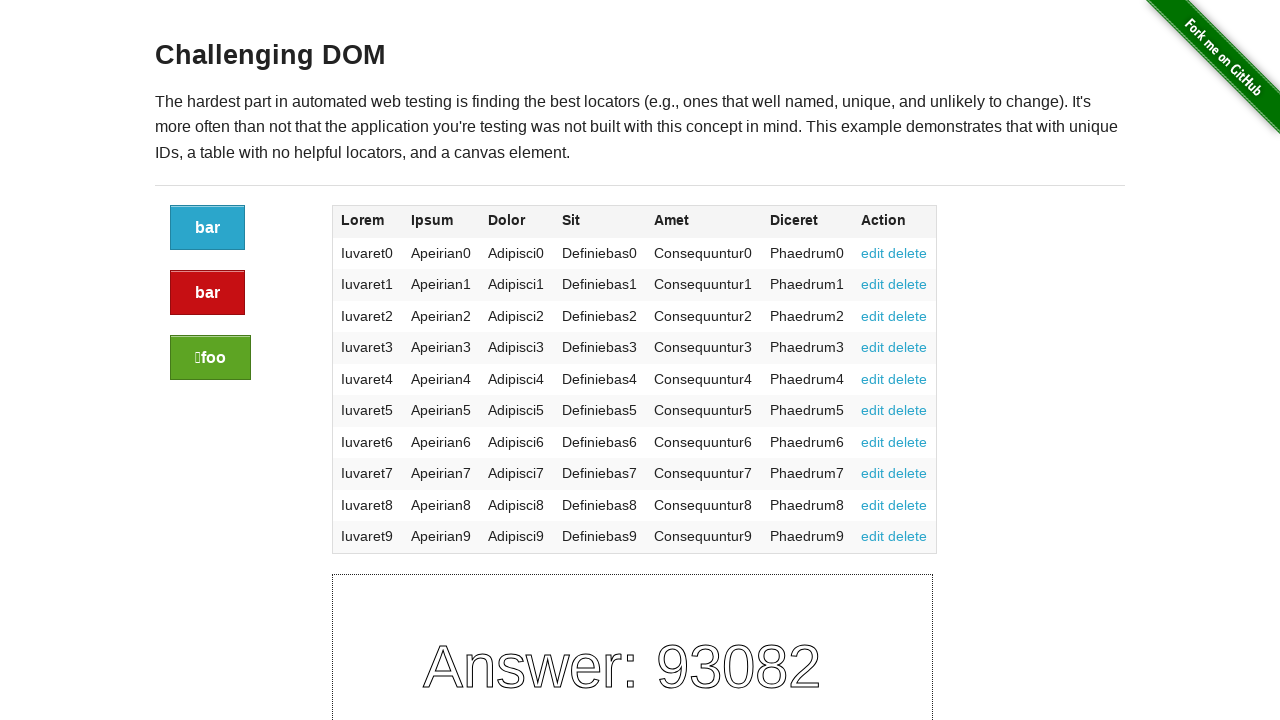

Verified table cell contains text
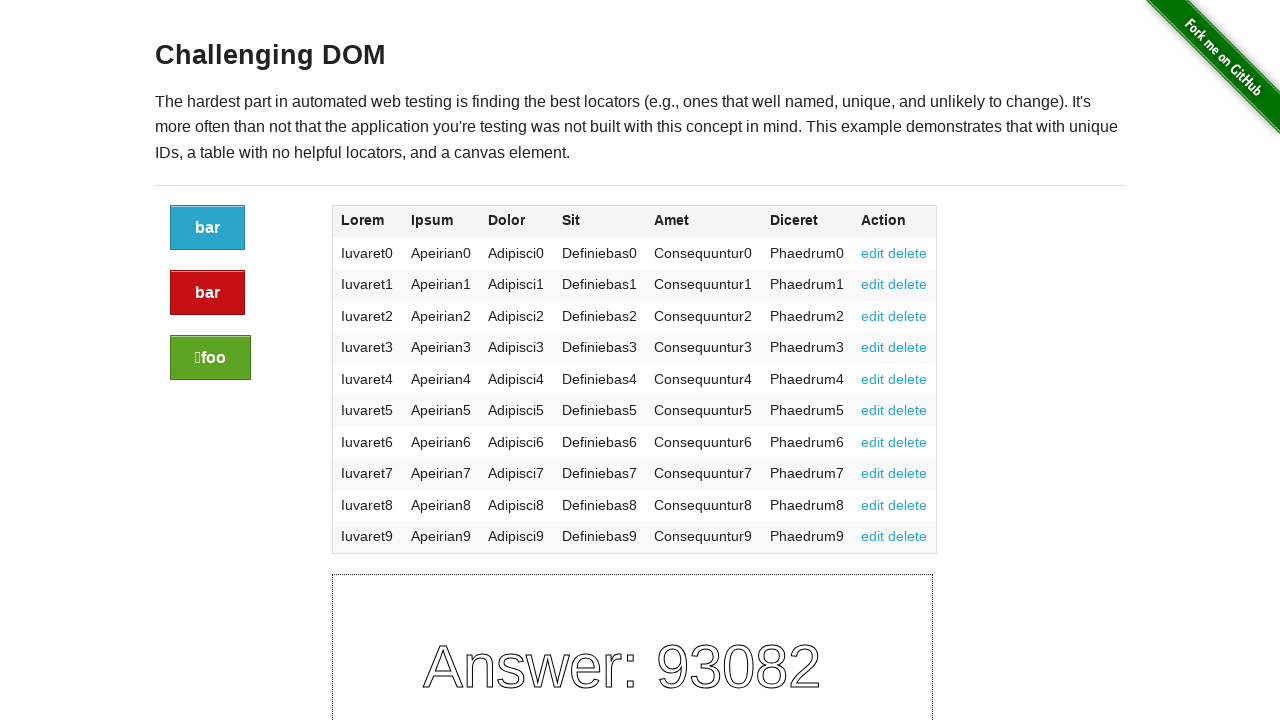

Retrieved text from table cell in 4th column
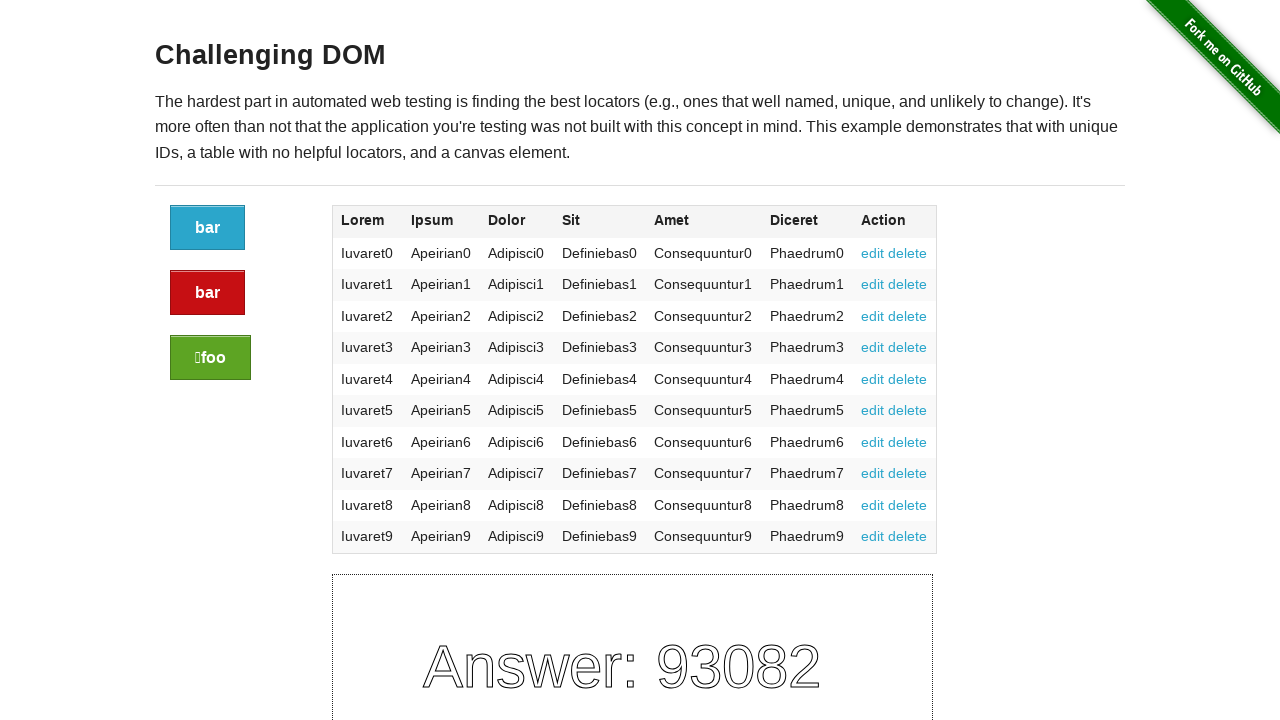

Verified table cell contains text
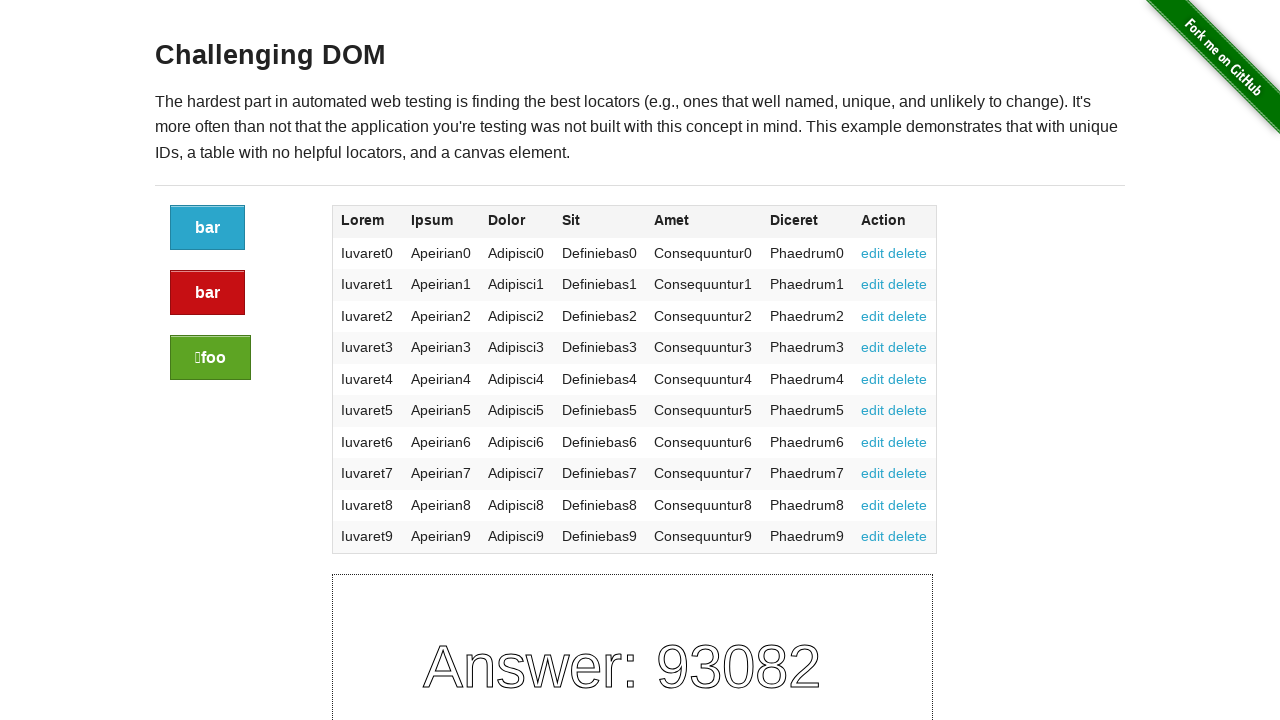

Retrieved text from table cell in 4th column
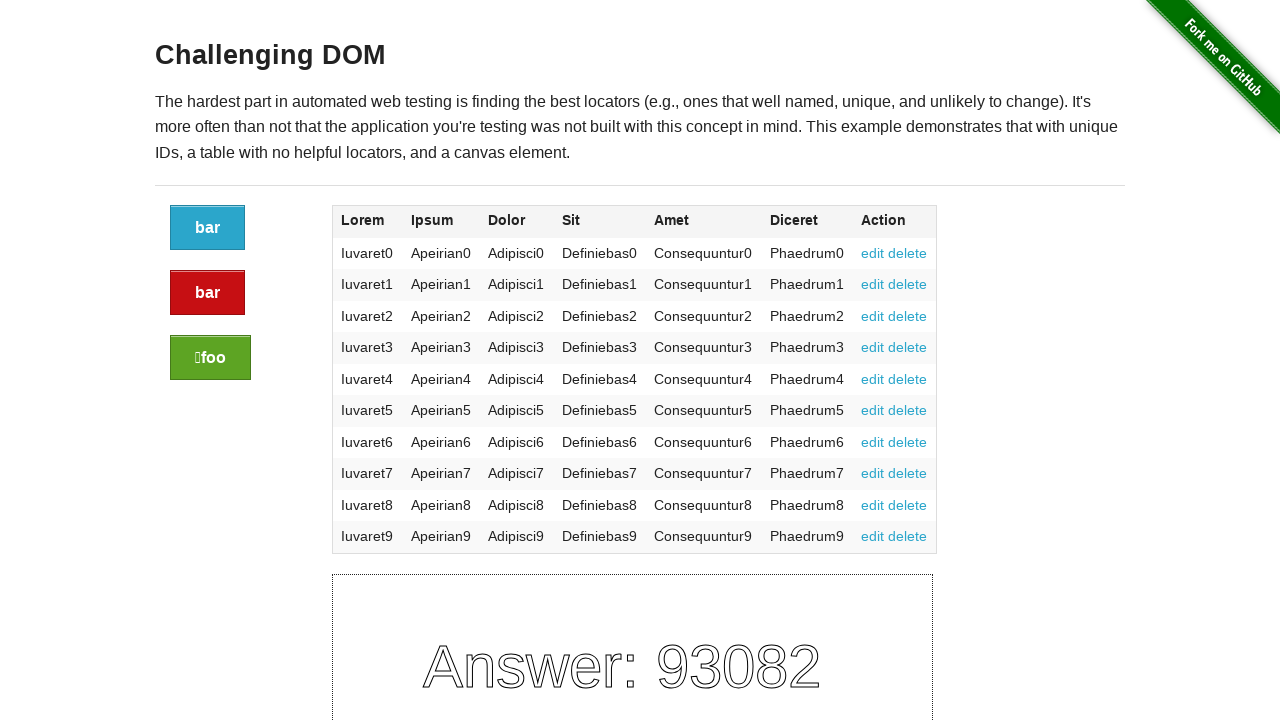

Verified table cell contains text
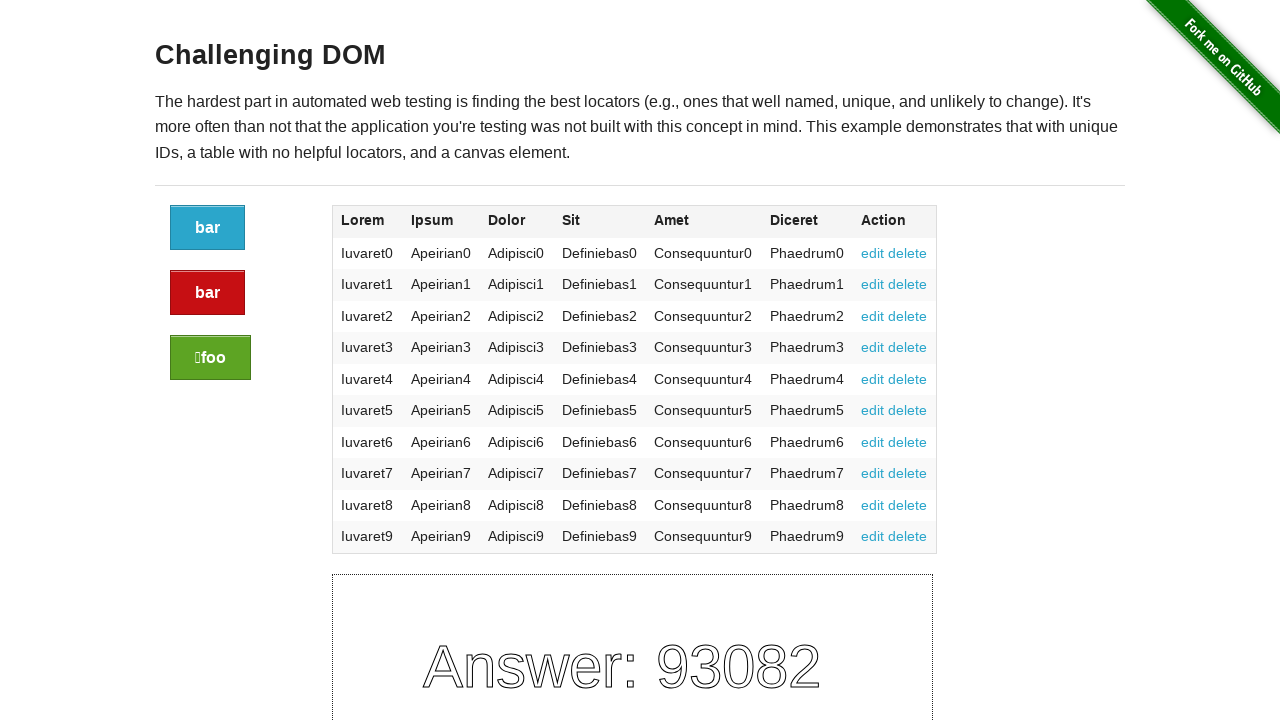

Retrieved text from table cell in 4th column
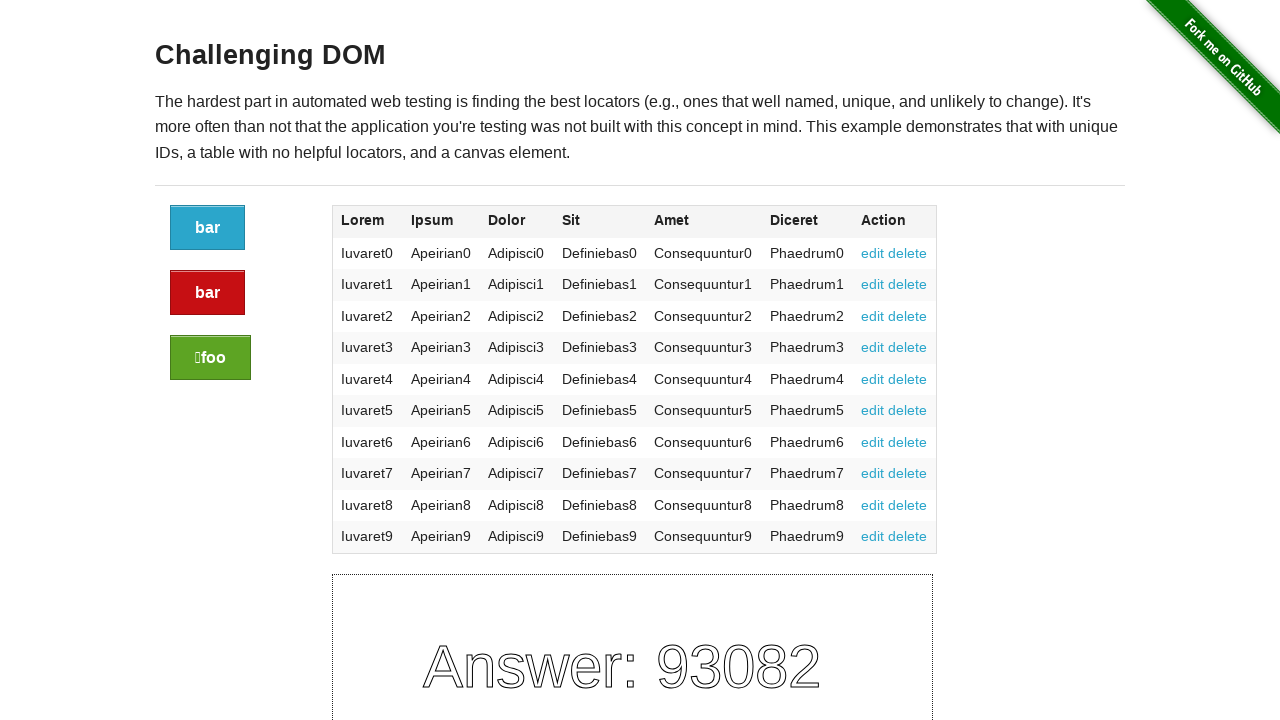

Verified table cell contains text
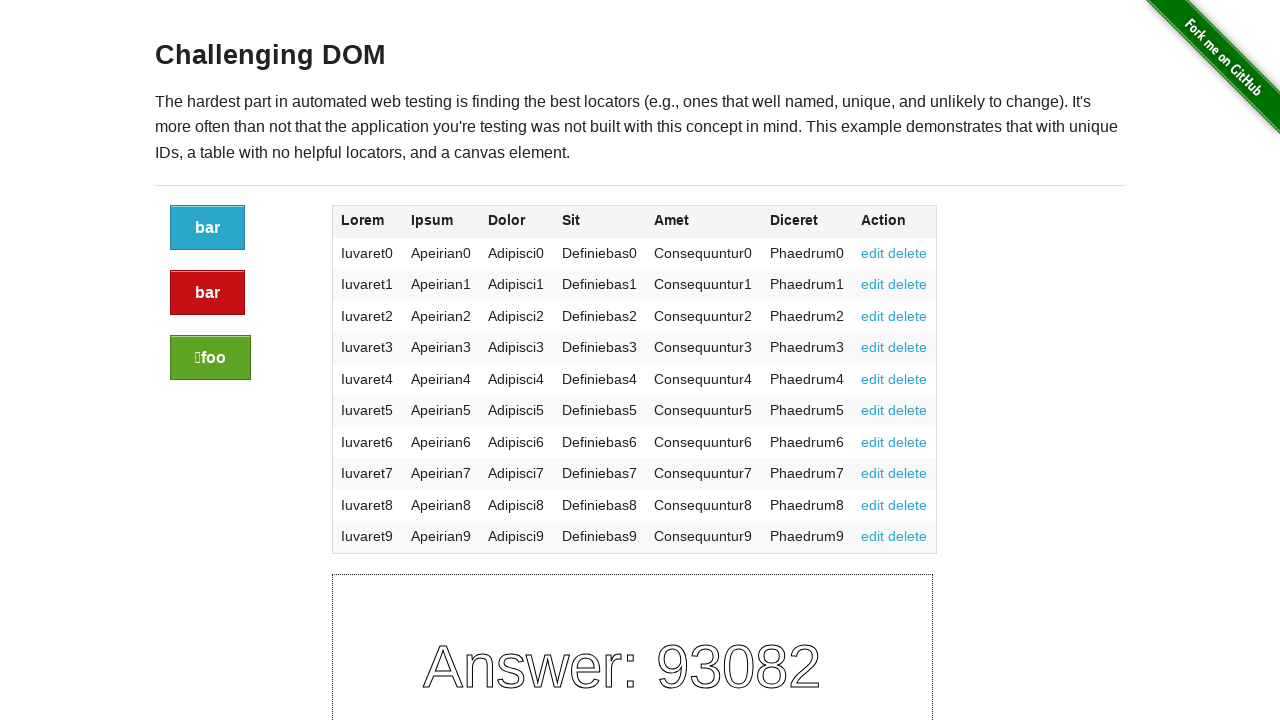

Retrieved text from table cell in 4th column
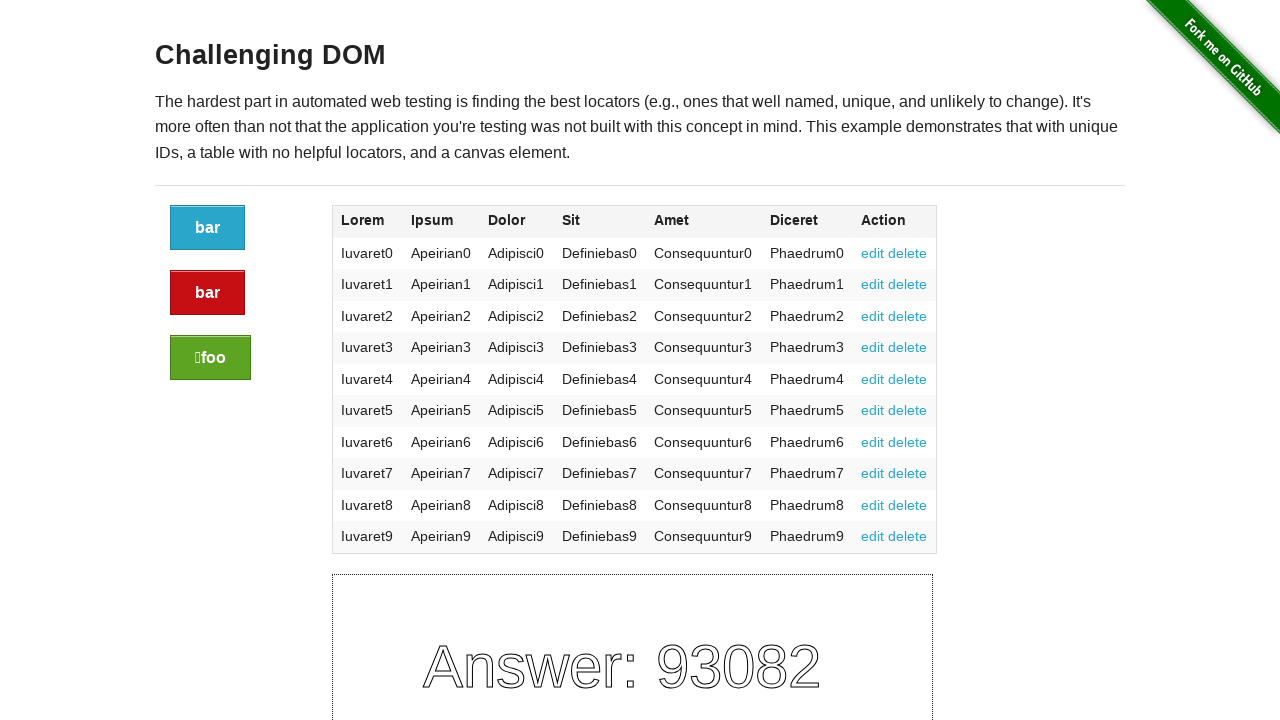

Verified table cell contains text
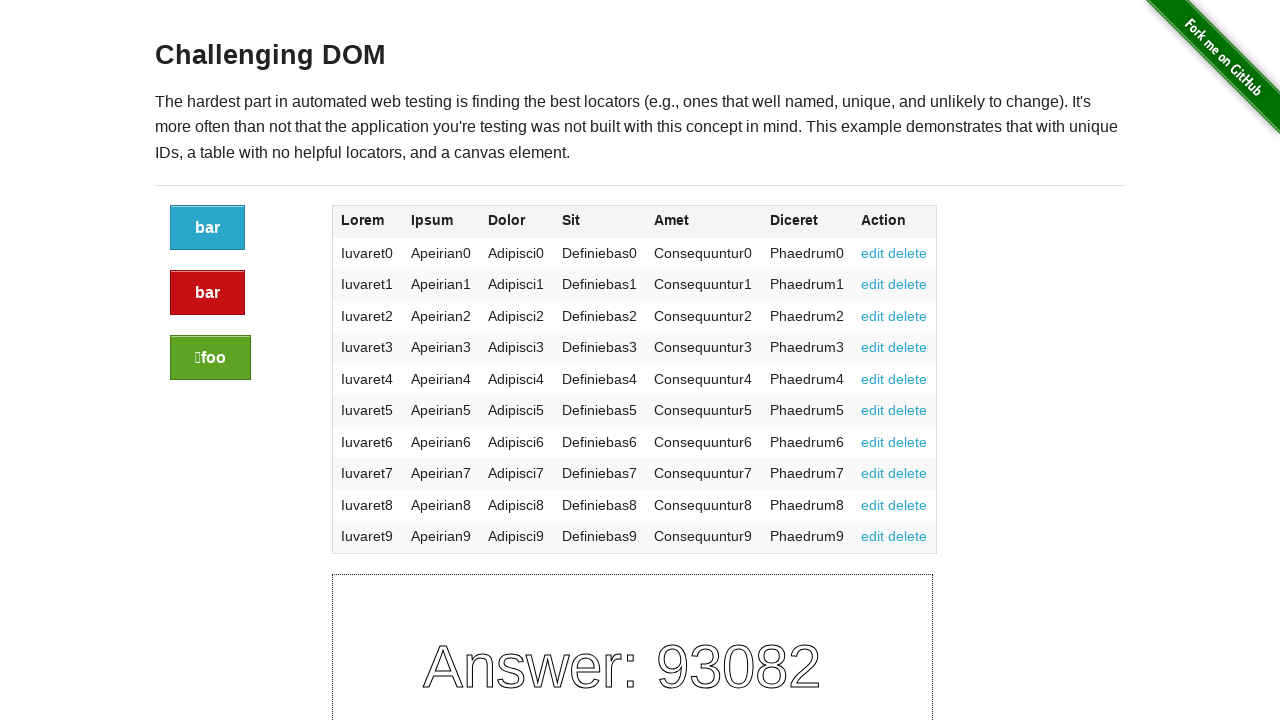

Retrieved text from table cell in 4th column
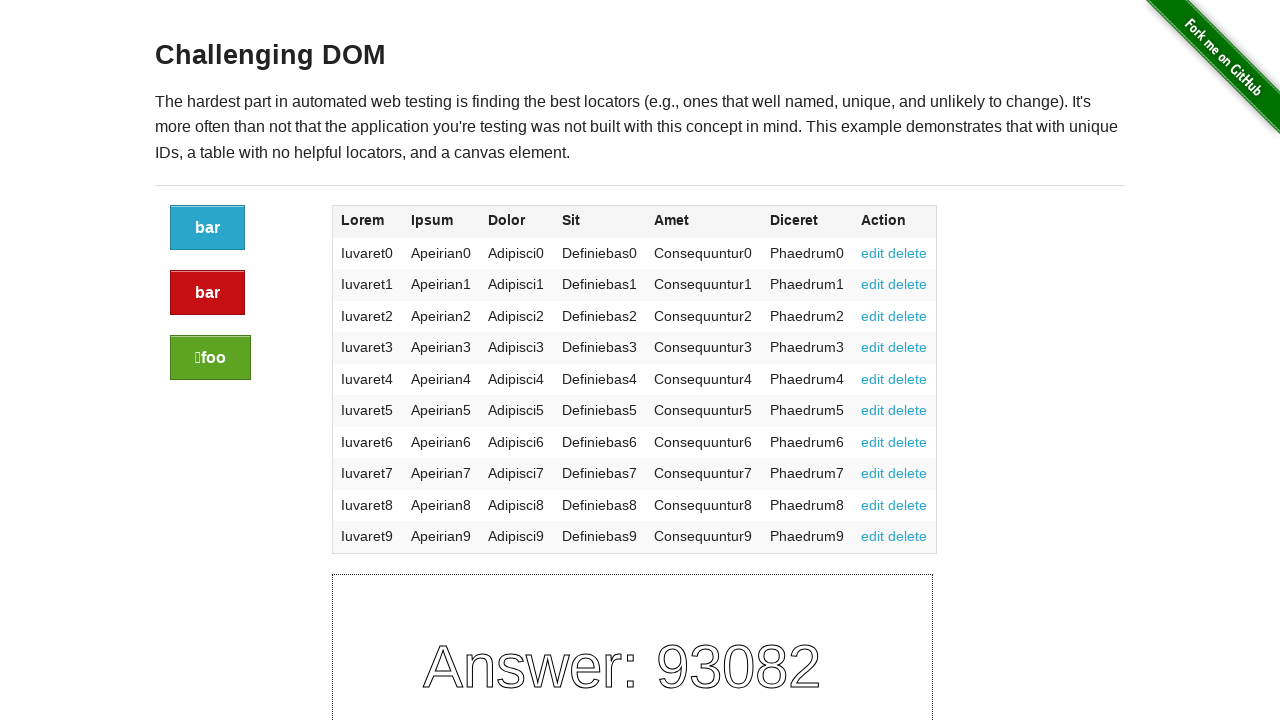

Verified table cell contains text
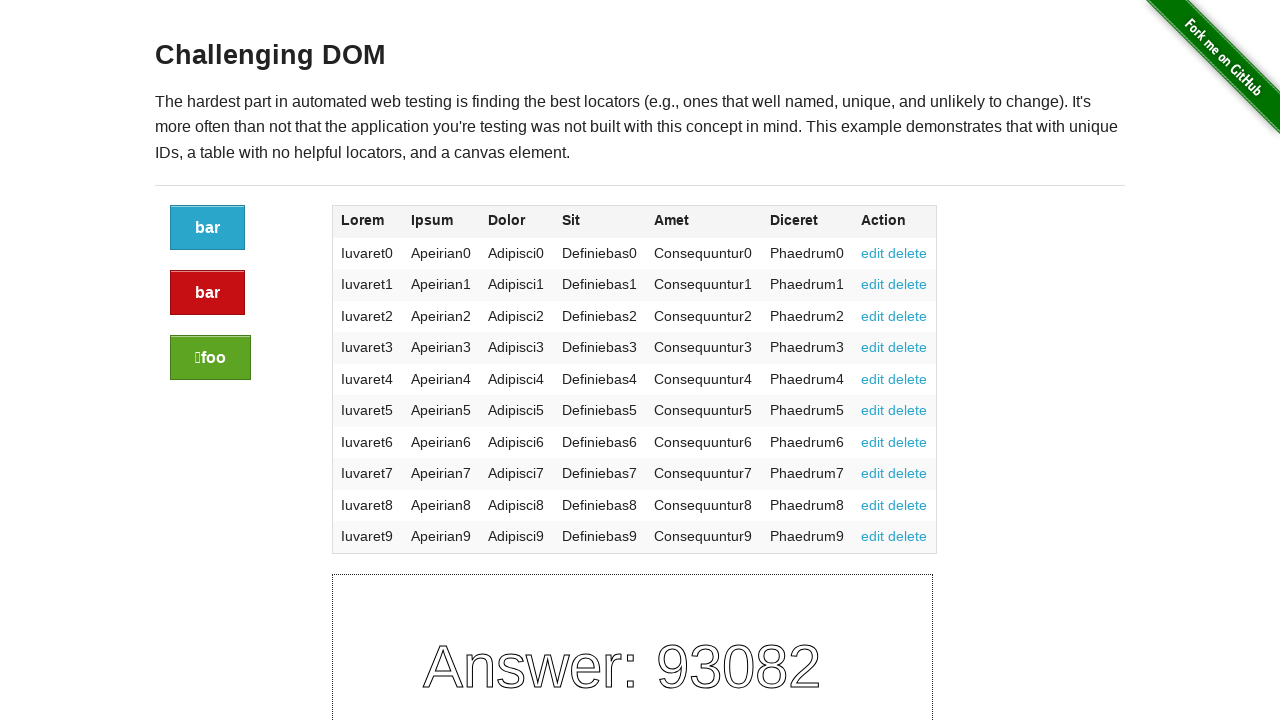

Retrieved text from table cell in 4th column
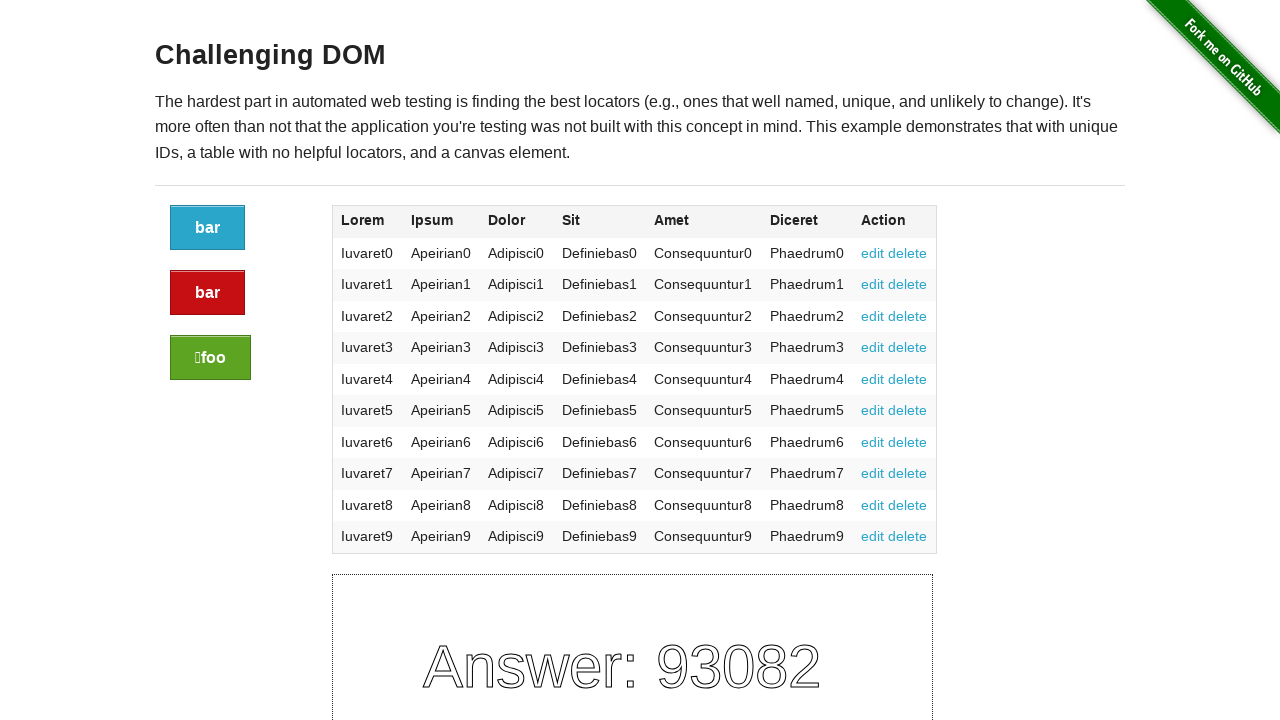

Verified table cell contains text
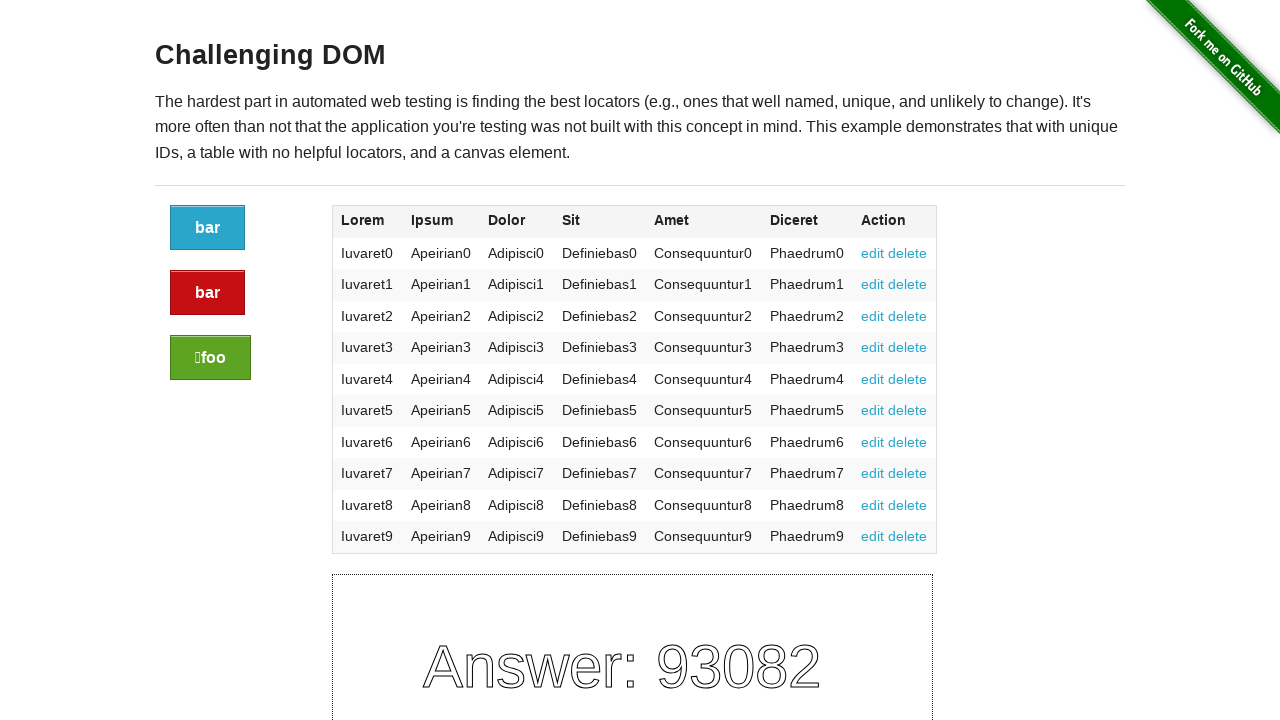

Retrieved text from table cell in 4th column
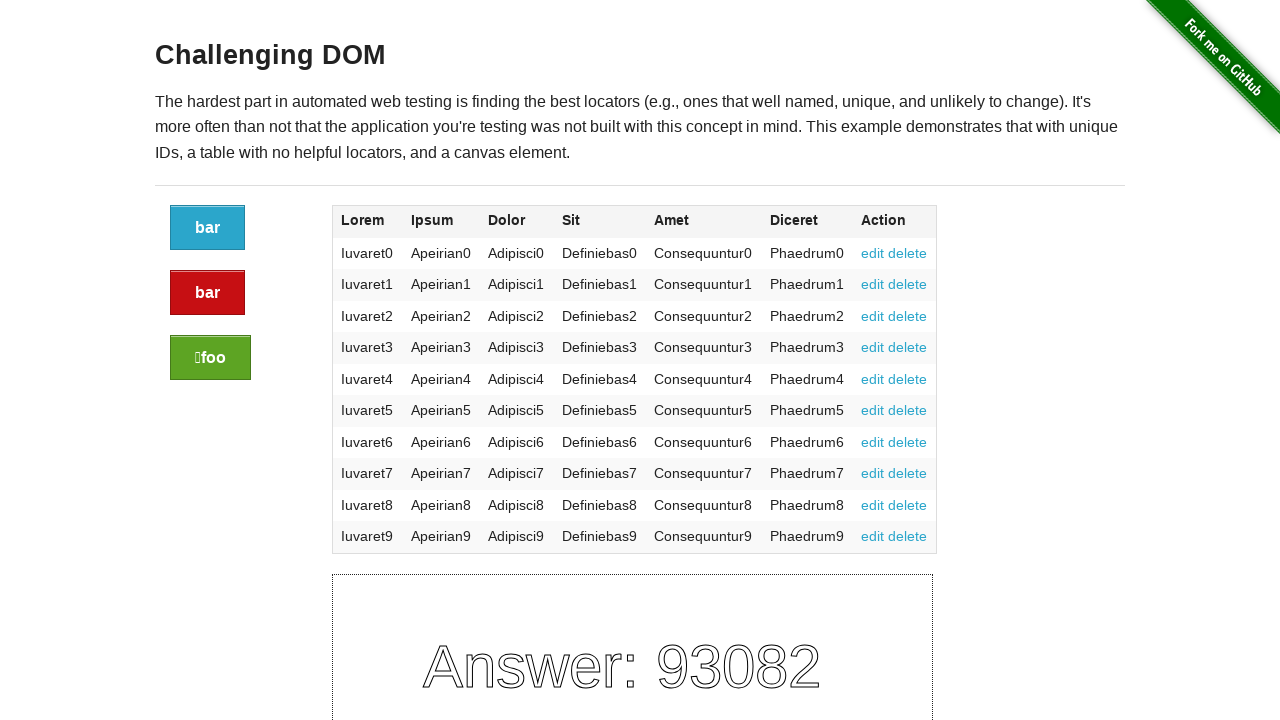

Verified table cell contains text
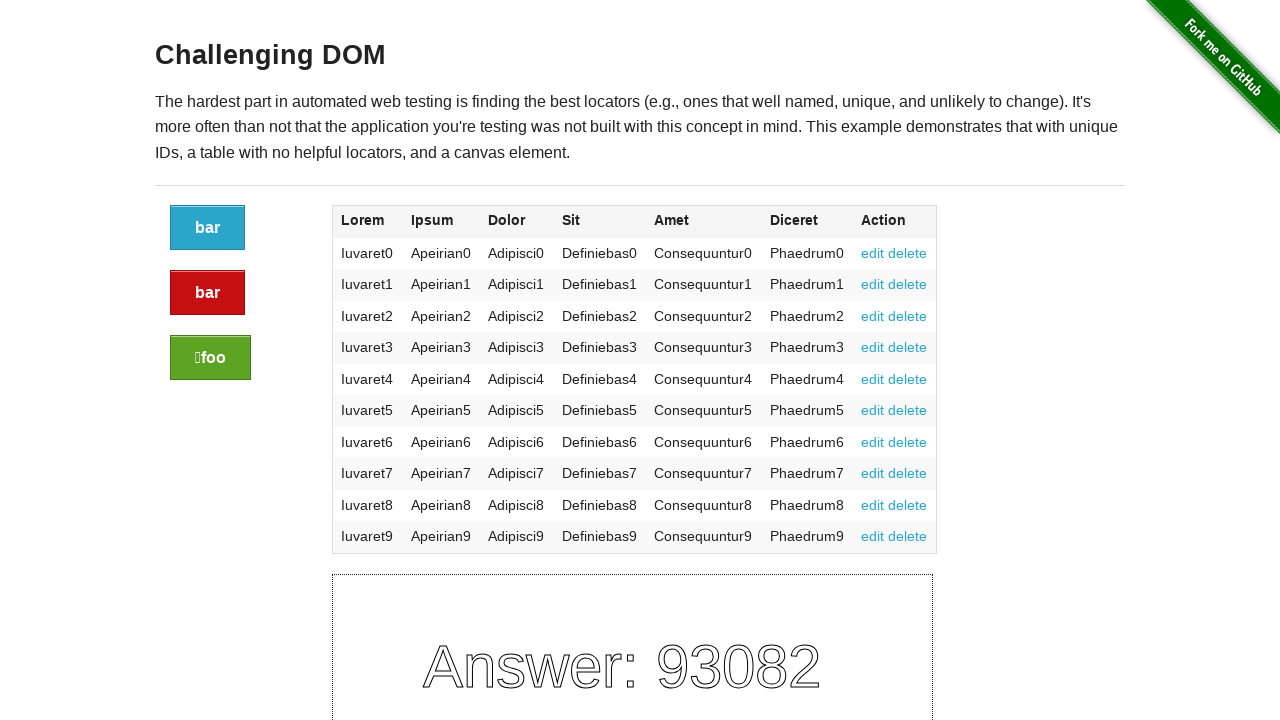

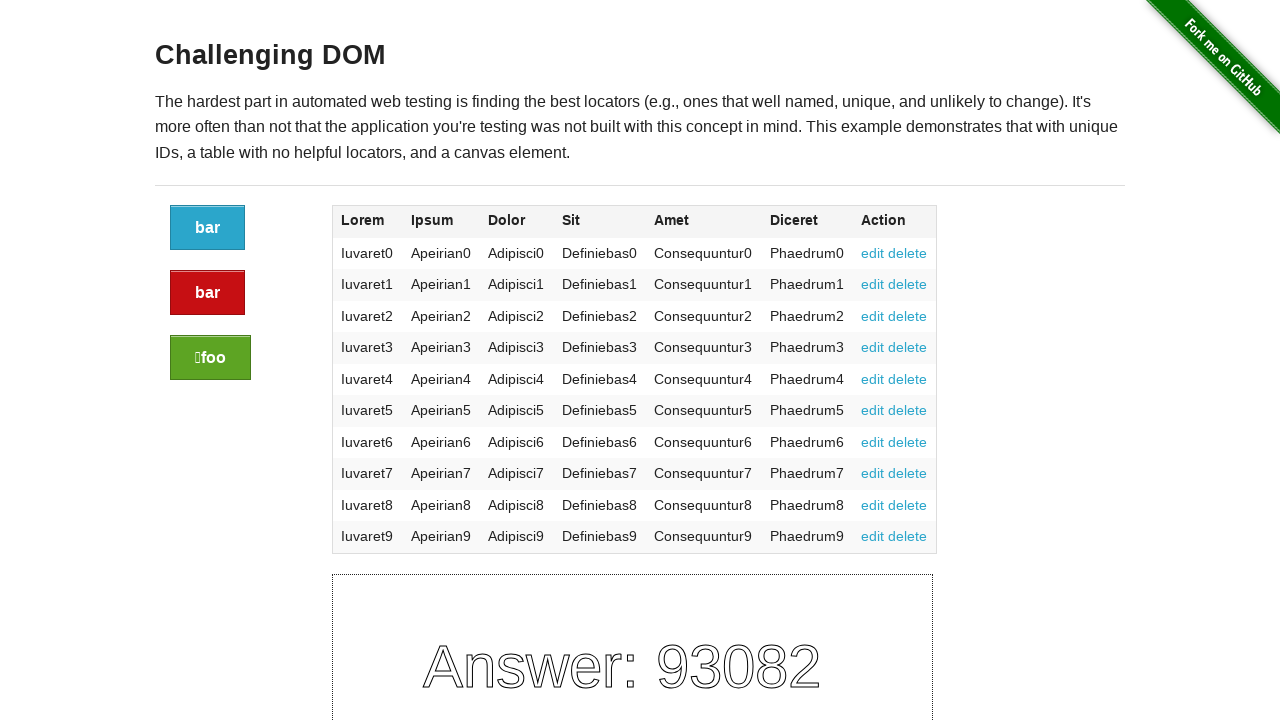